Tests dynamic button state changes on DemoQA - verifies that a button becomes enabled after 5 seconds, another button changes color, and a third button becomes visible after a delay

Starting URL: https://demoqa.com/dynamic-properties

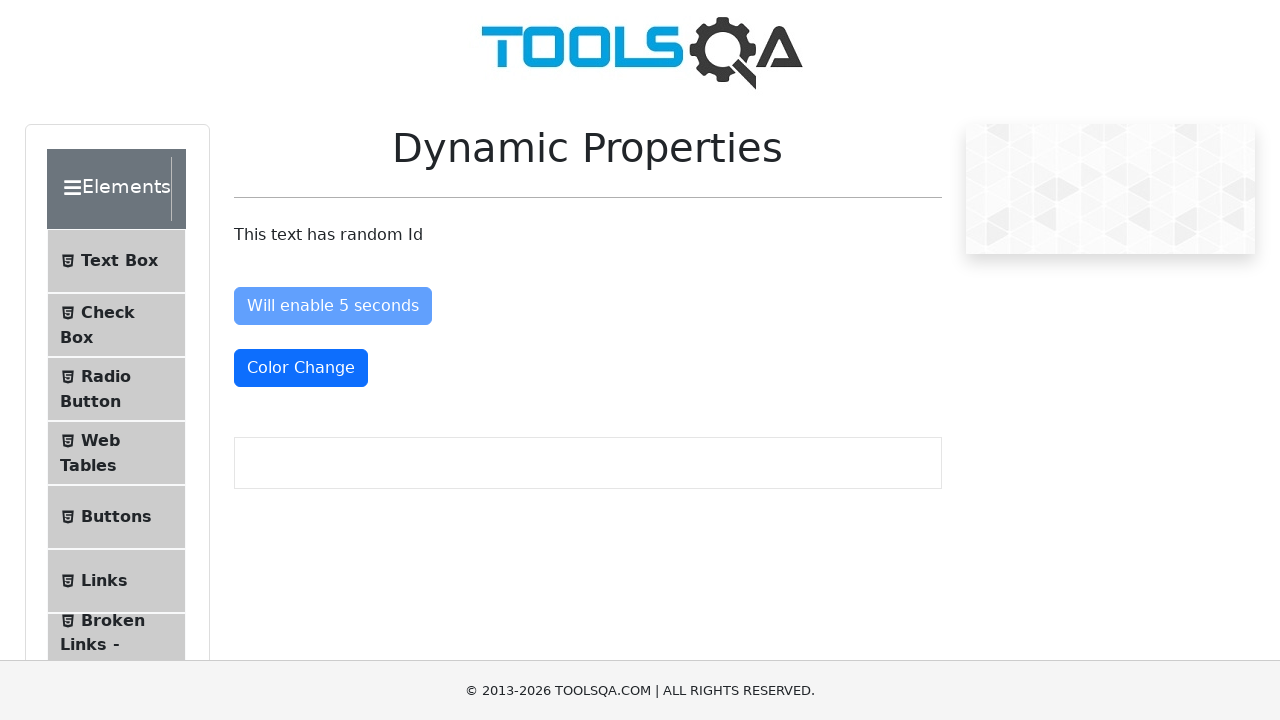

Verified Enable After button is initially disabled
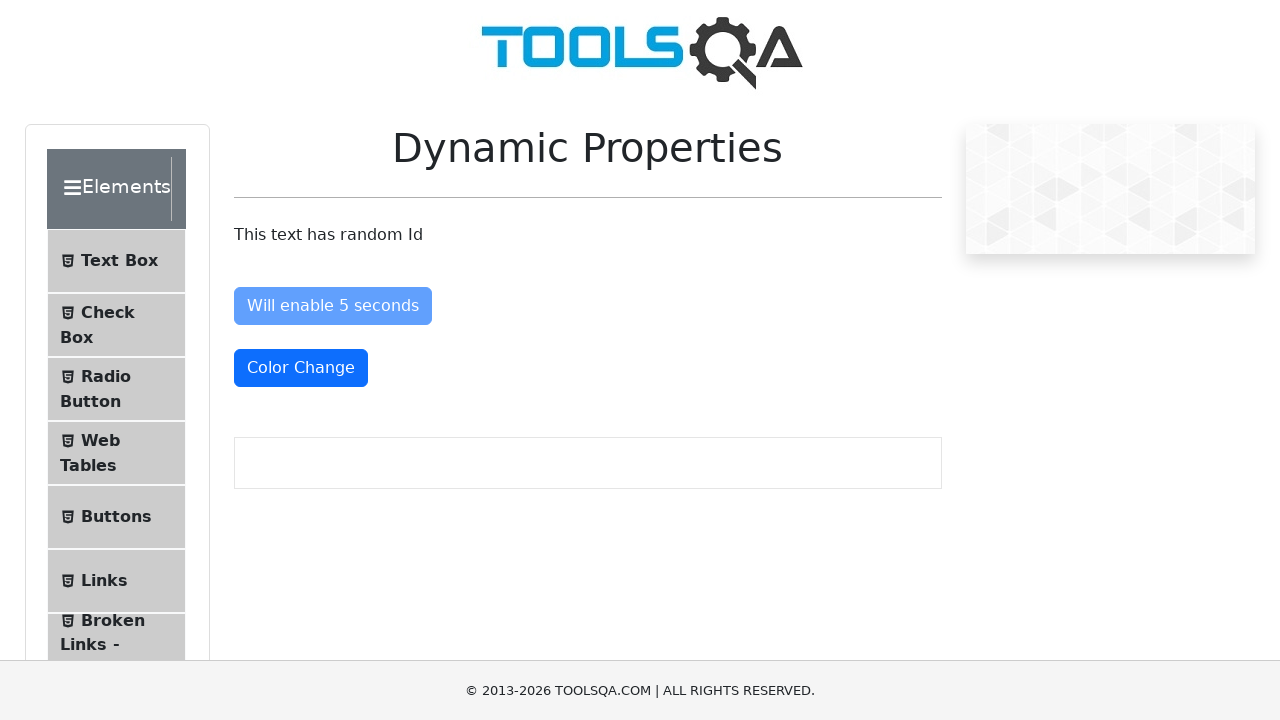

Verified Color Change button is visible
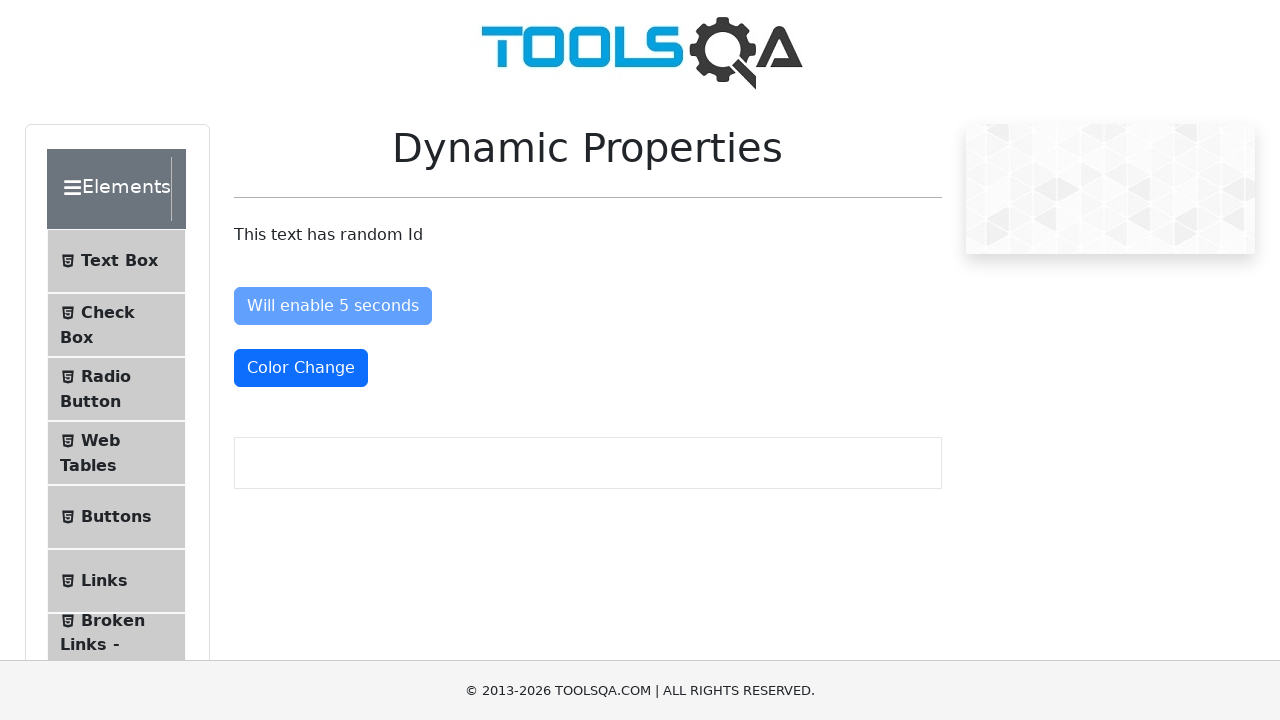

Captured original color of Color Change button: rgb(255, 255, 255)
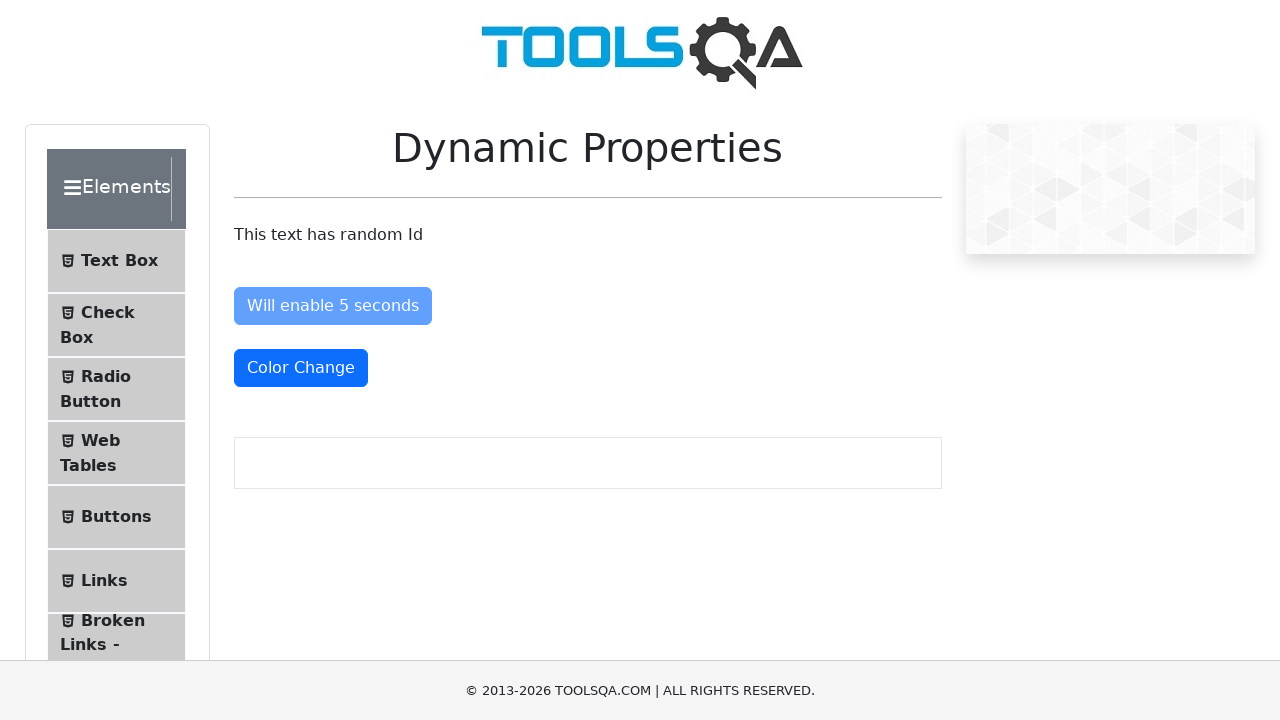

Verified Visible After button is not visible initially
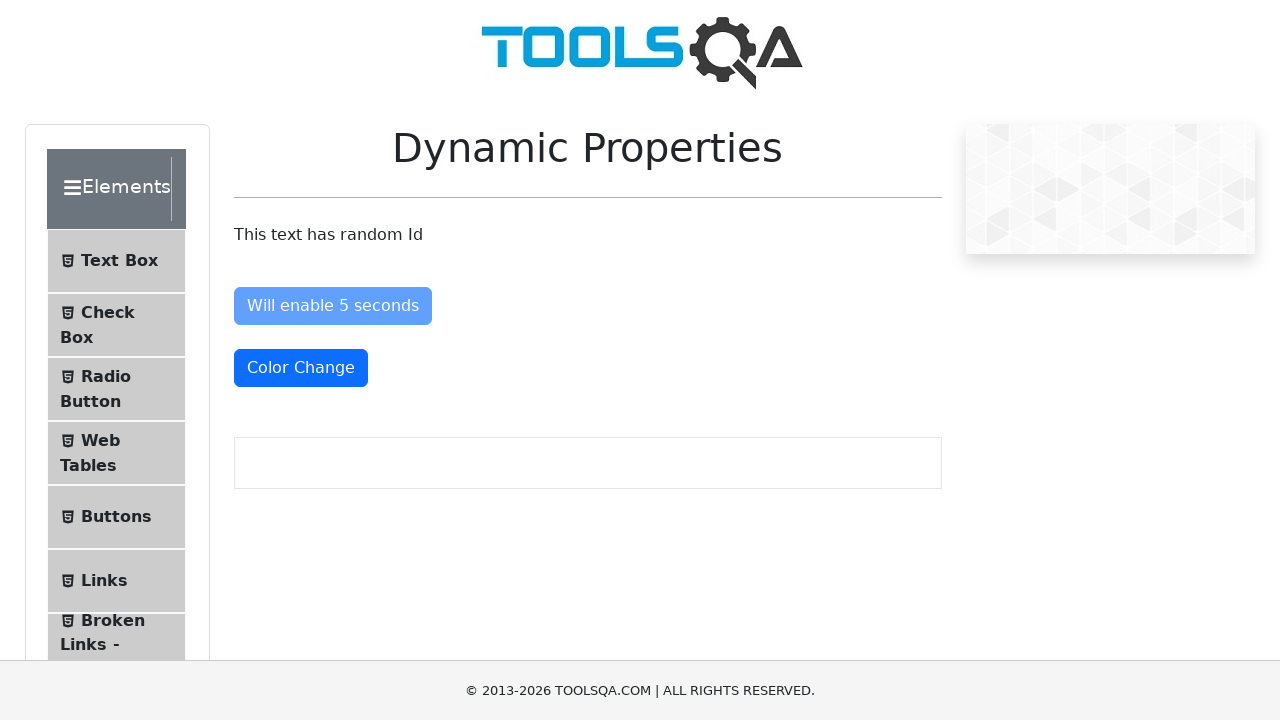

Enable After button became enabled after 5 second delay
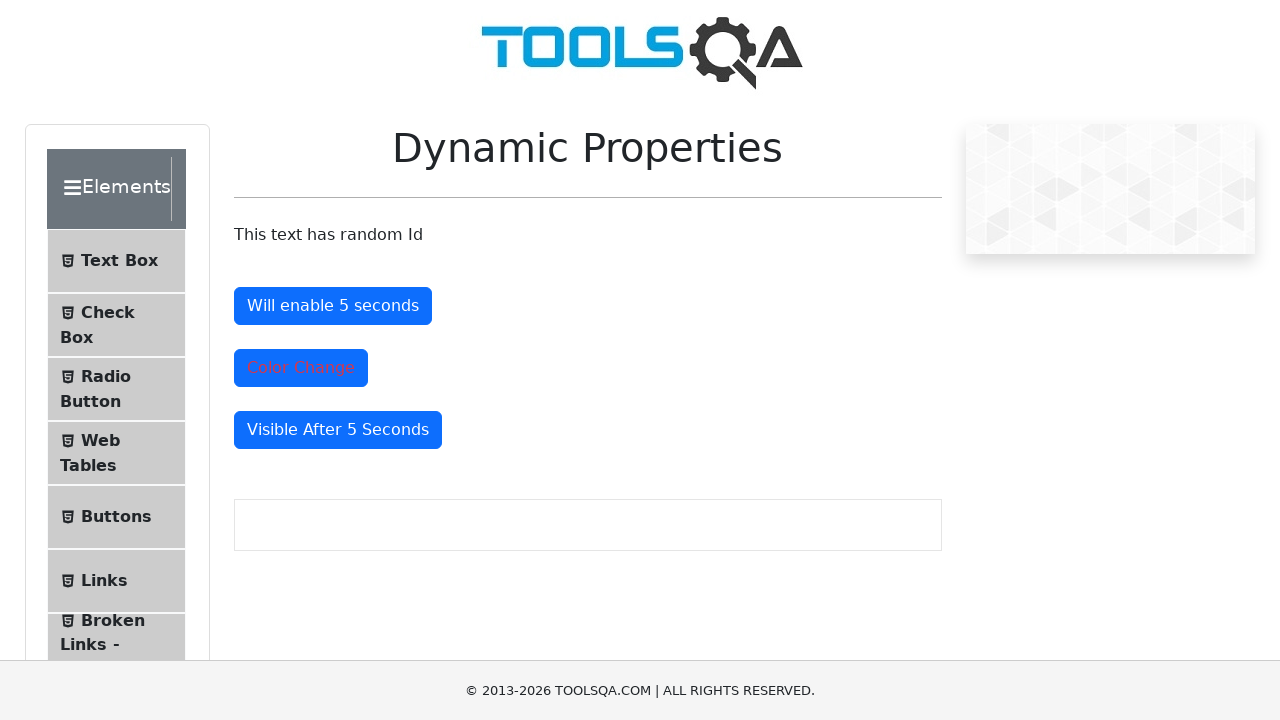

Color Change button changed color as expected
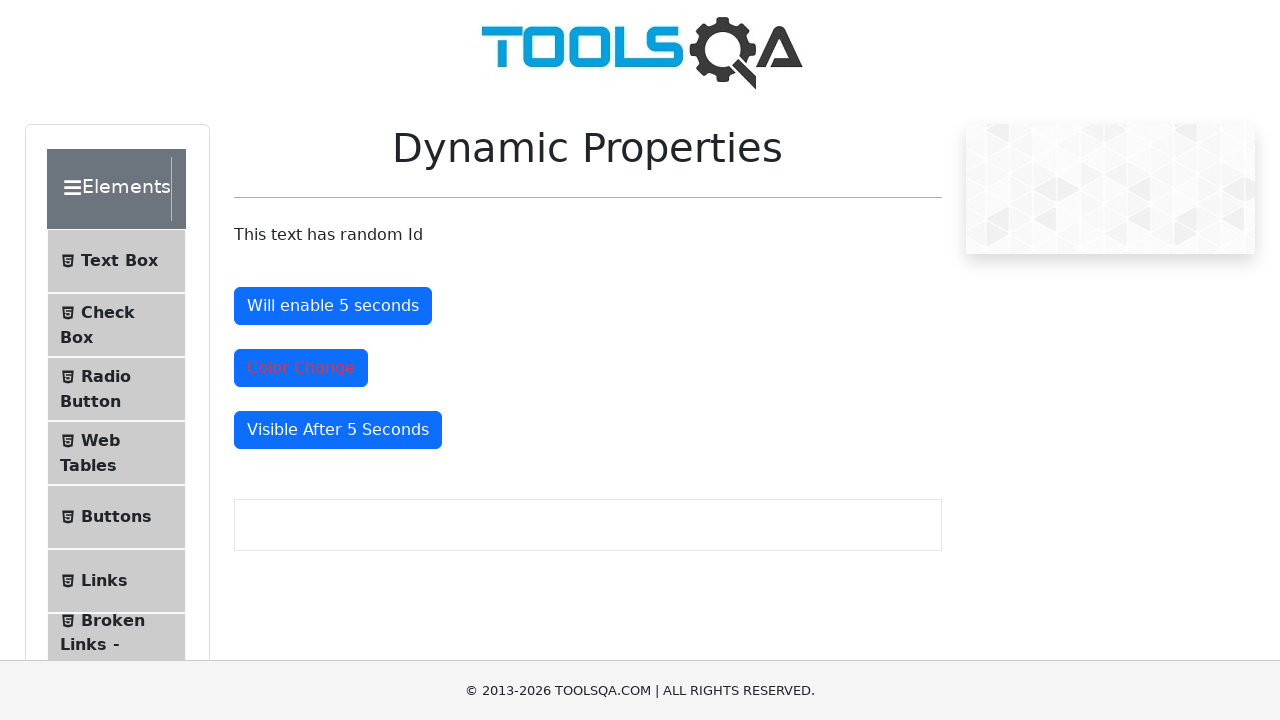

Verified Color Change button color changed from rgb(255, 255, 255) to rgb(220, 53, 69)
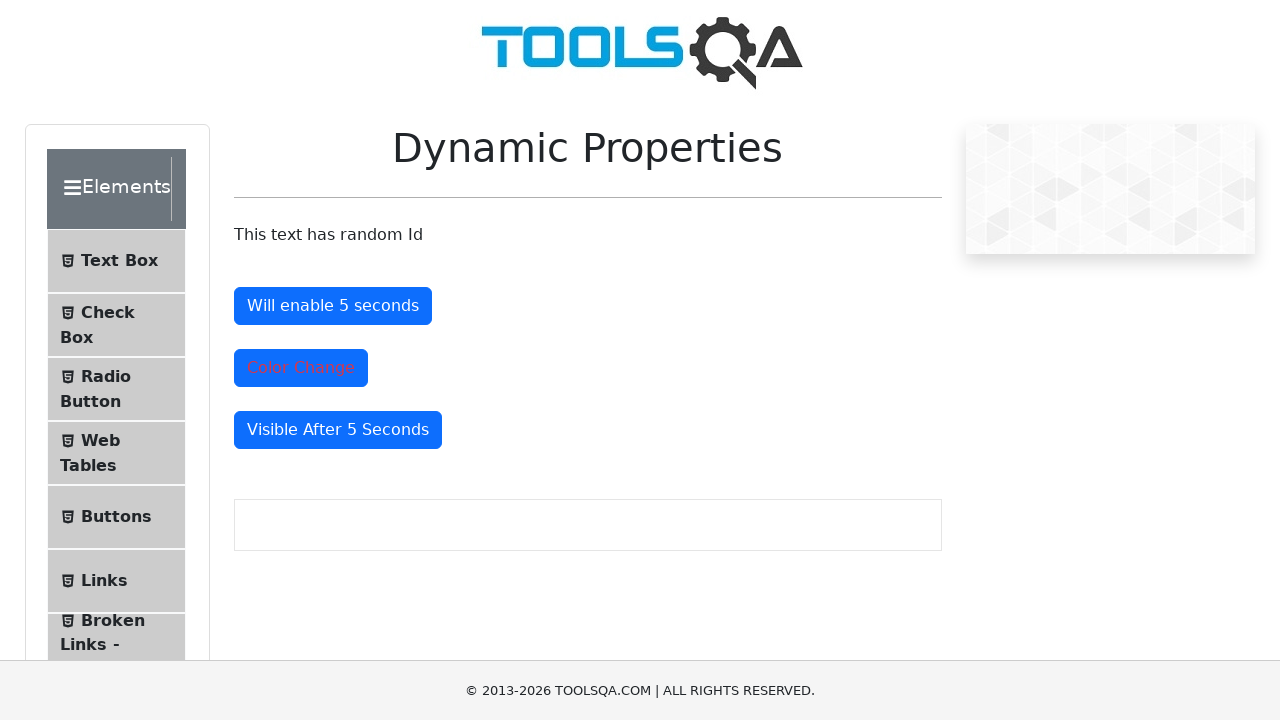

Visible After button appeared after delay
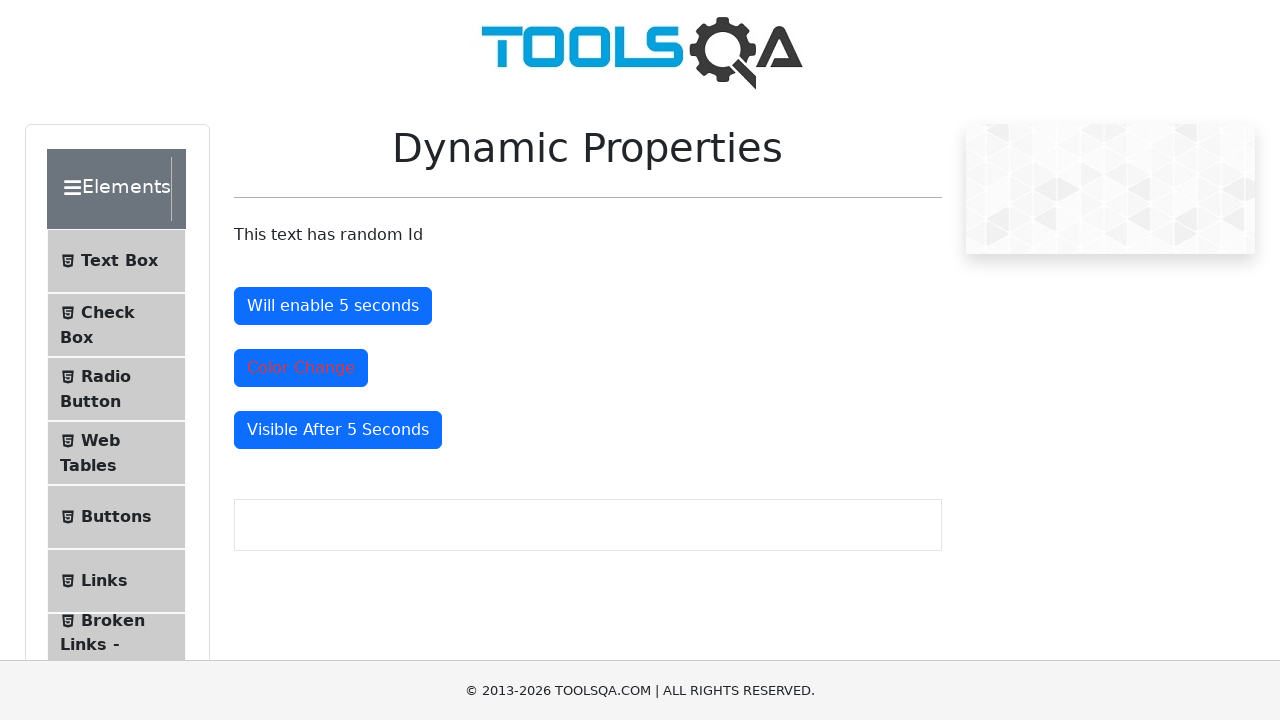

Final verification: Enable After button is enabled
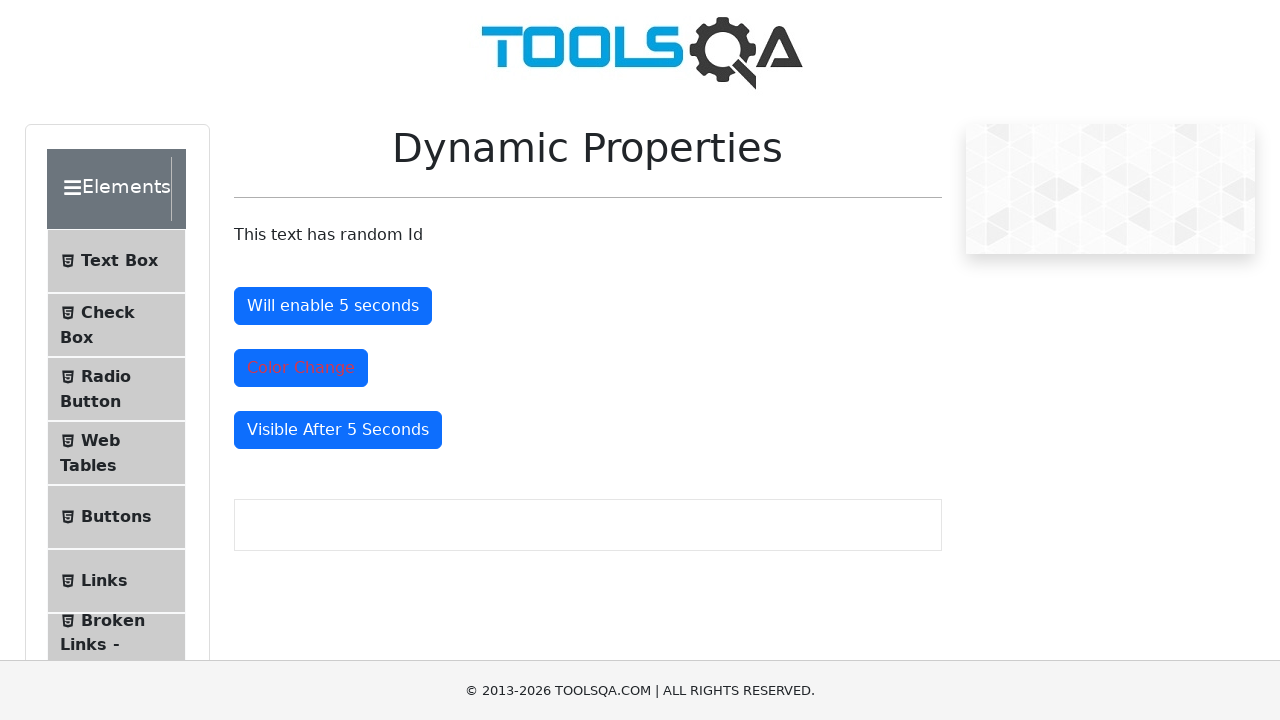

Final verification: Color Change button is visible
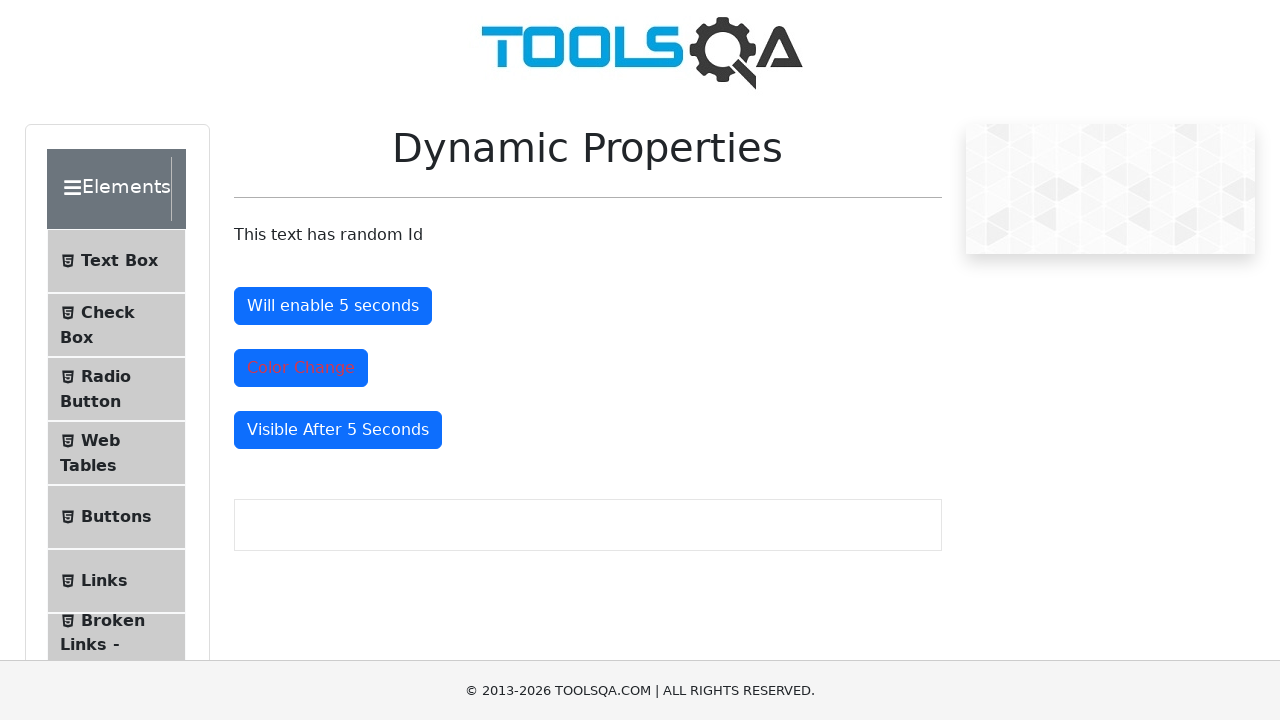

Final verification: Visible After button is visible
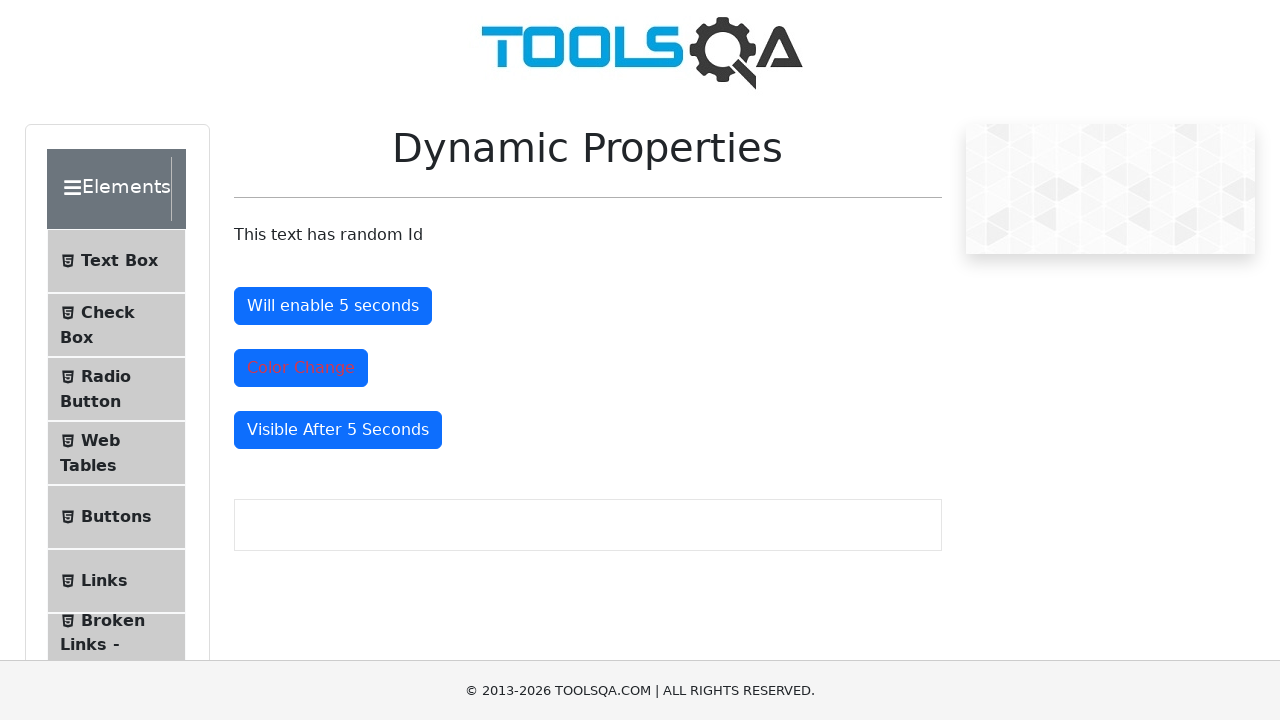

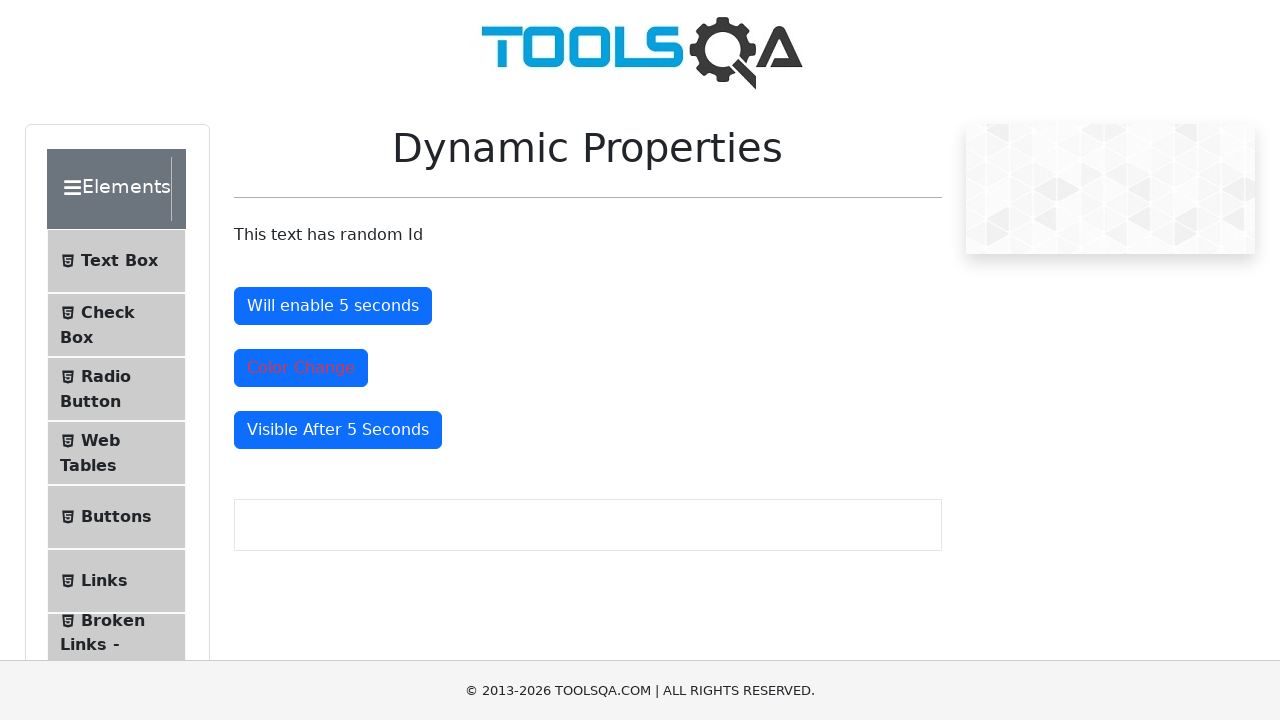